Demonstrates mouse release action by performing click-and-hold on source element, moving to target, then releasing the mouse button

Starting URL: https://crossbrowsertesting.github.io/drag-and-drop

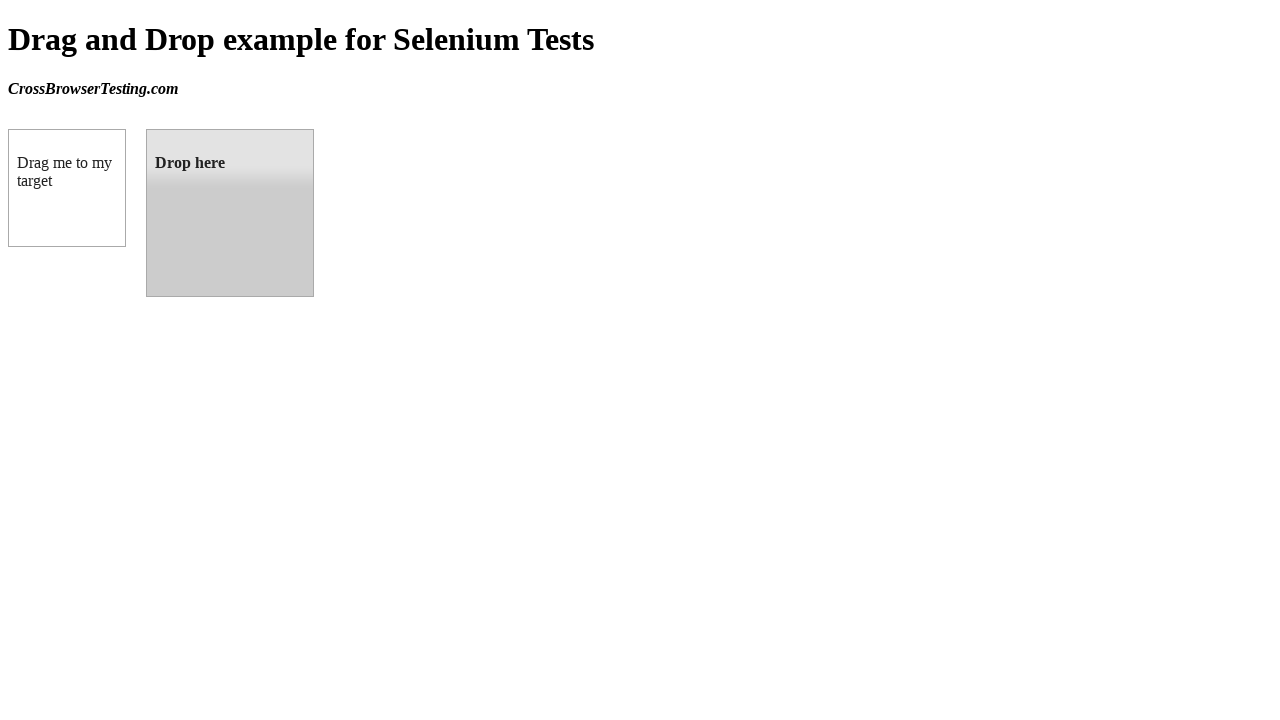

Located the draggable source element
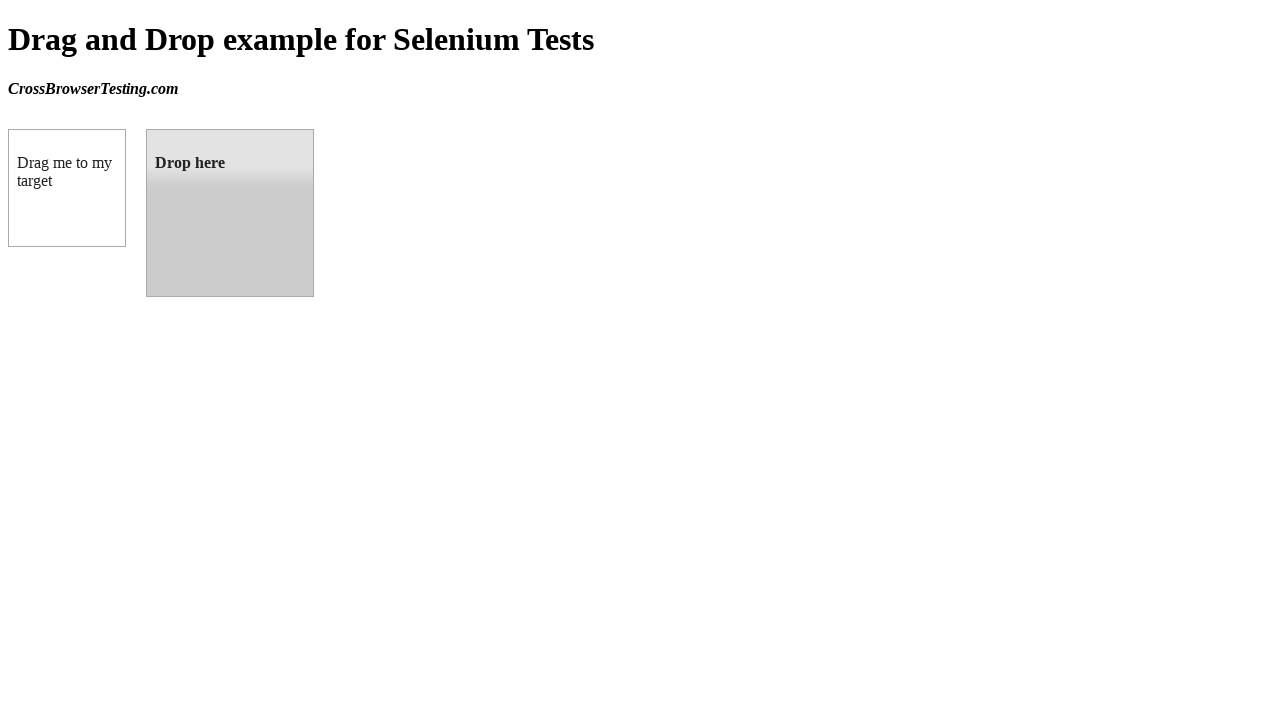

Retrieved bounding box of source element
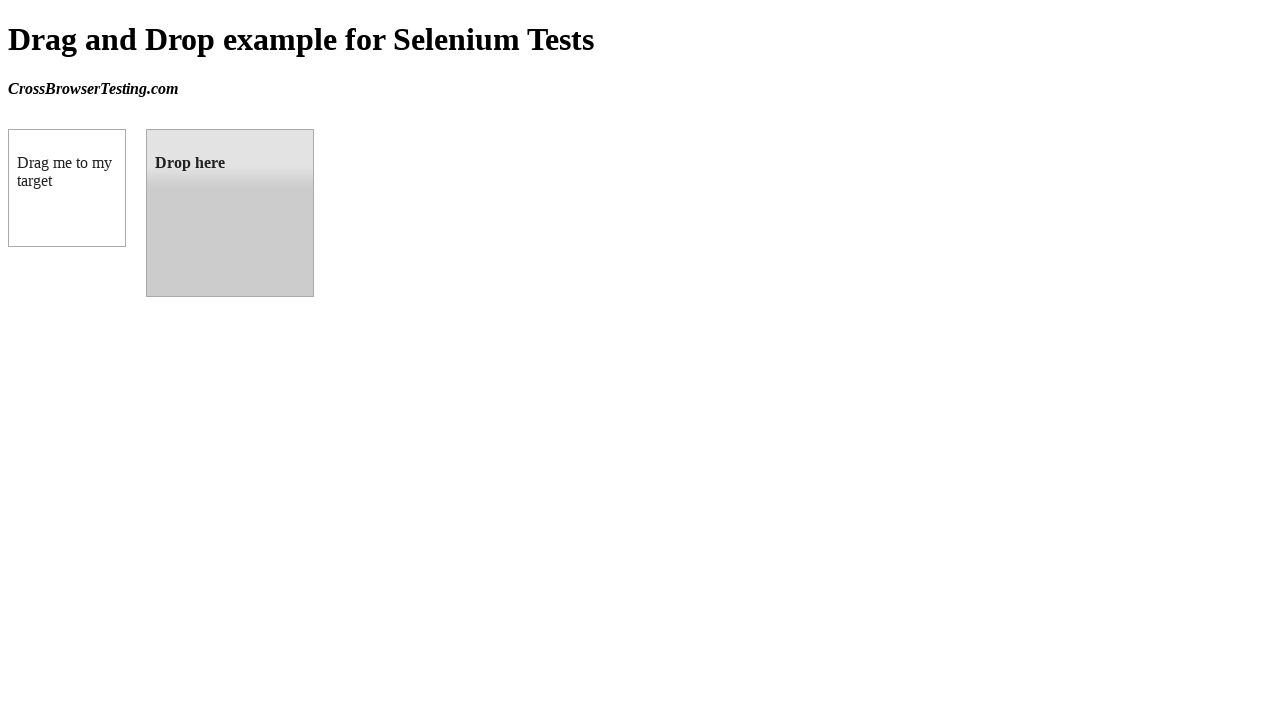

Located the droppable target element
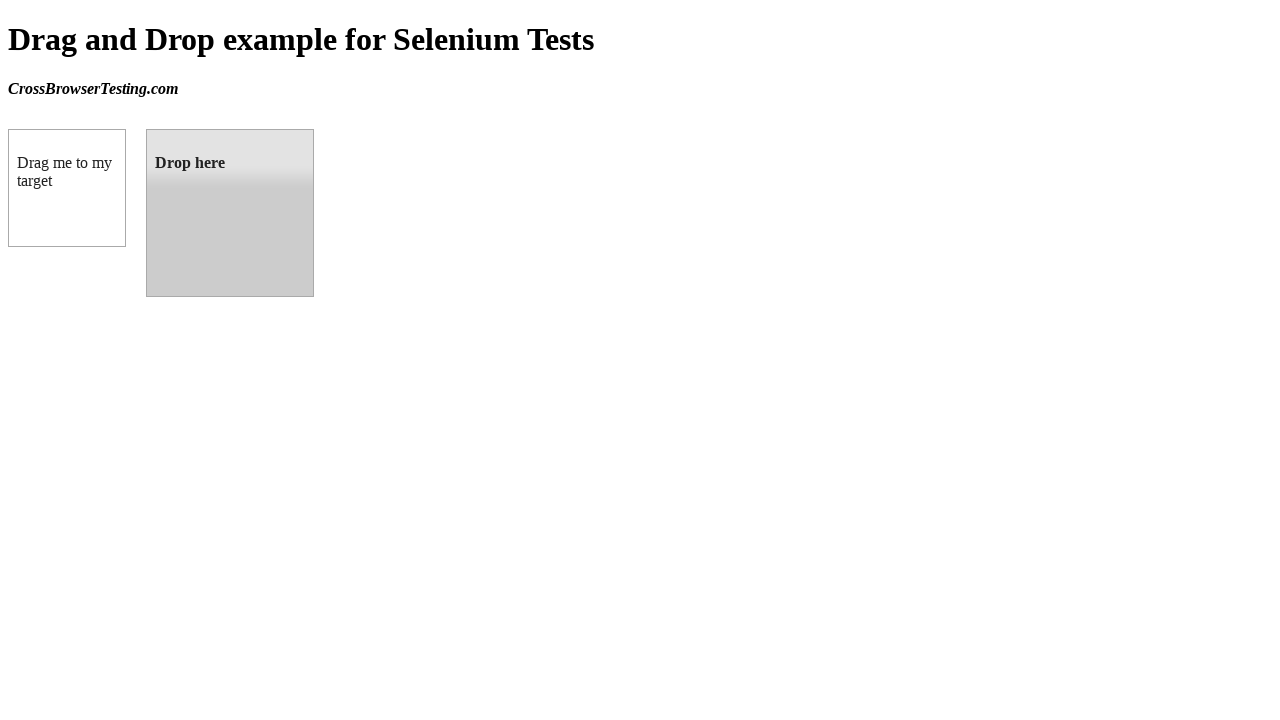

Retrieved bounding box of target element
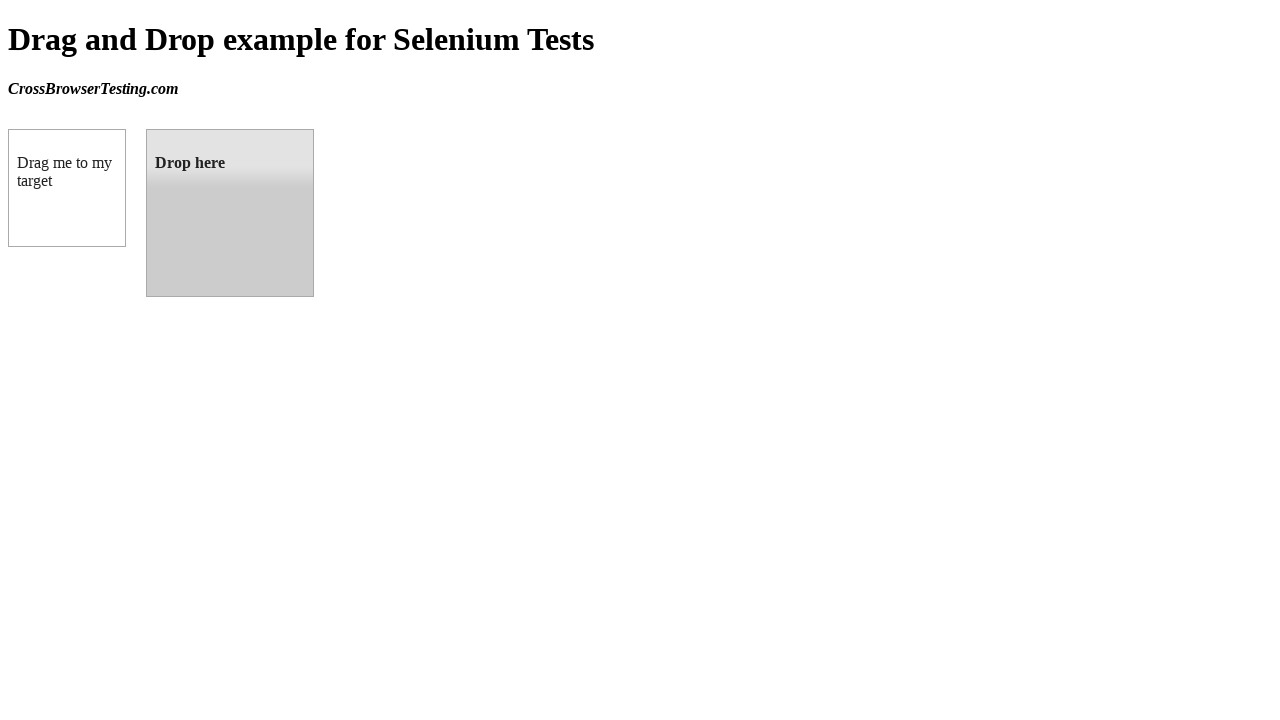

Moved mouse to center of source element at (67, 188)
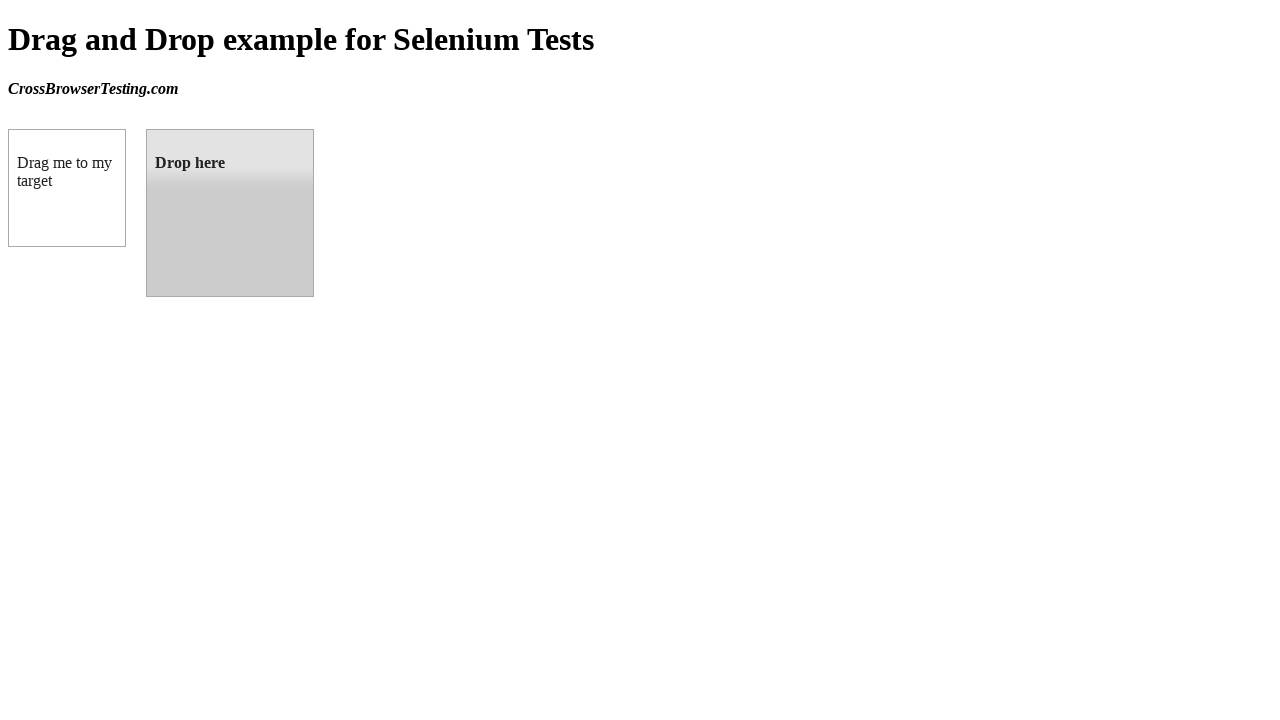

Pressed and held mouse button on source element at (67, 188)
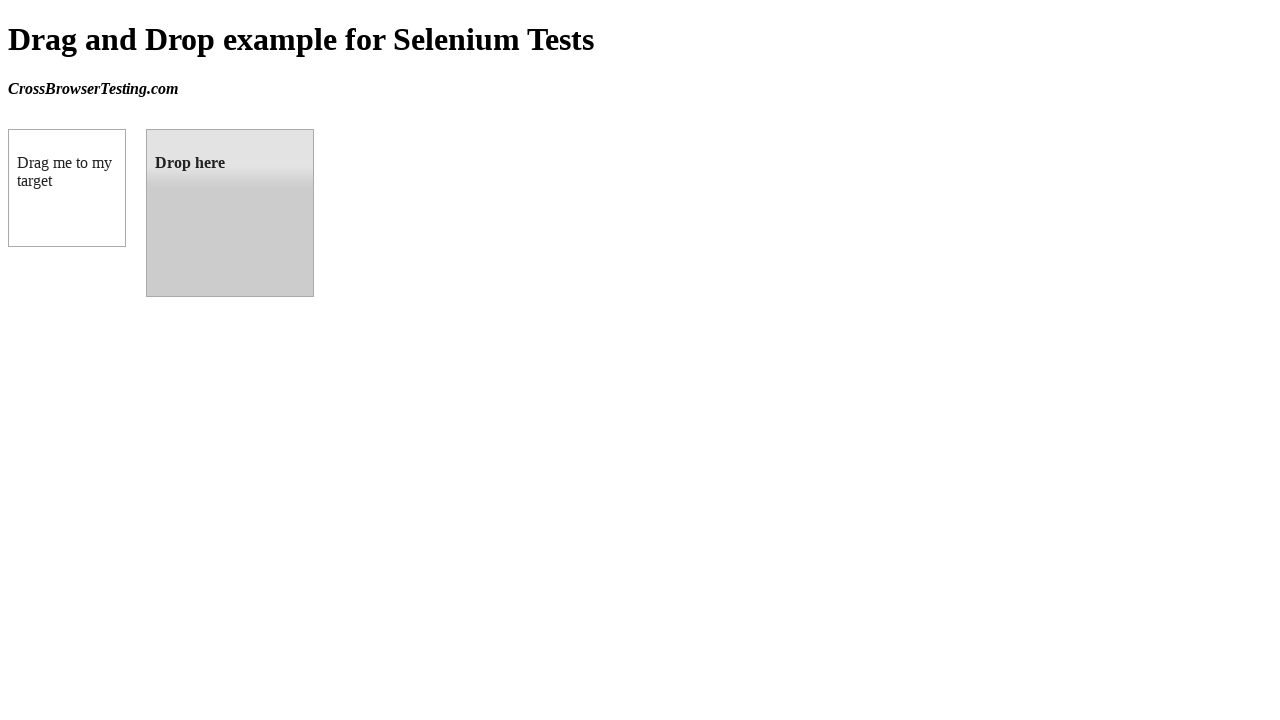

Dragged mouse to center of target element while holding button at (230, 213)
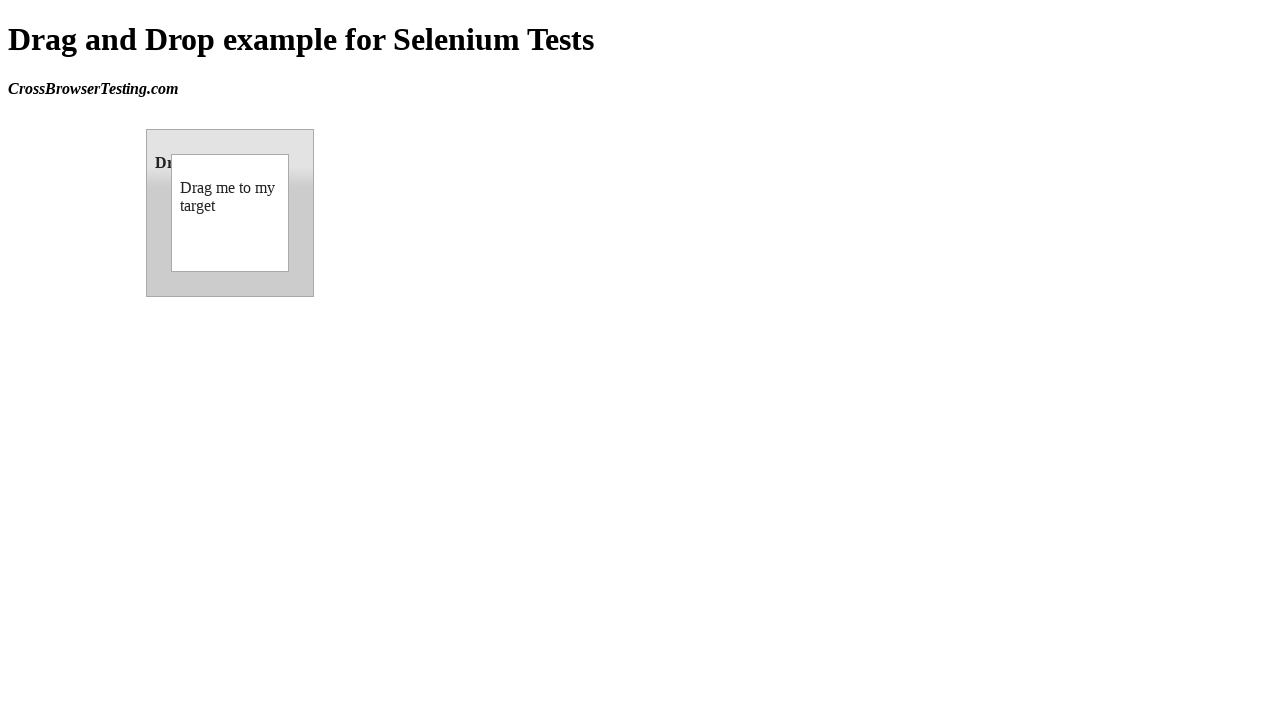

Released mouse button to complete drag-and-drop operation at (230, 213)
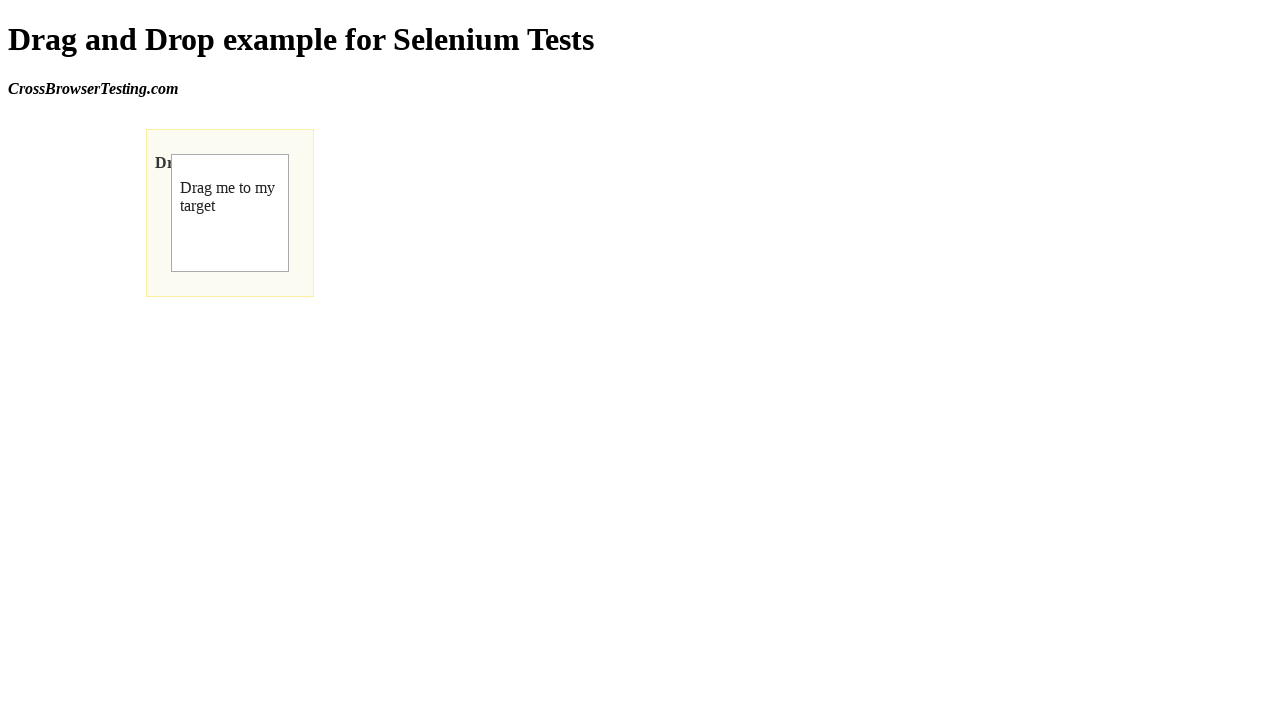

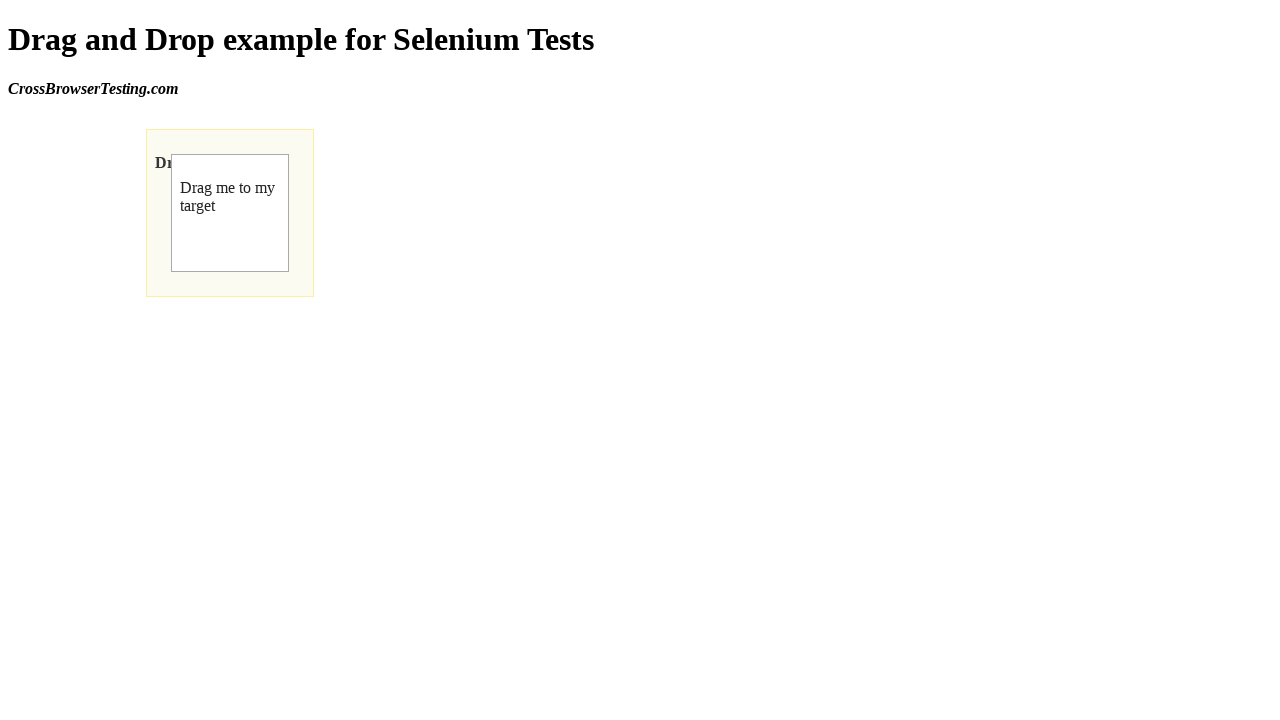